Tests modal dialog functionality by clicking a button to open a modal, then using JavaScript execution to click the close button

Starting URL: https://formy-project.herokuapp.com/modal

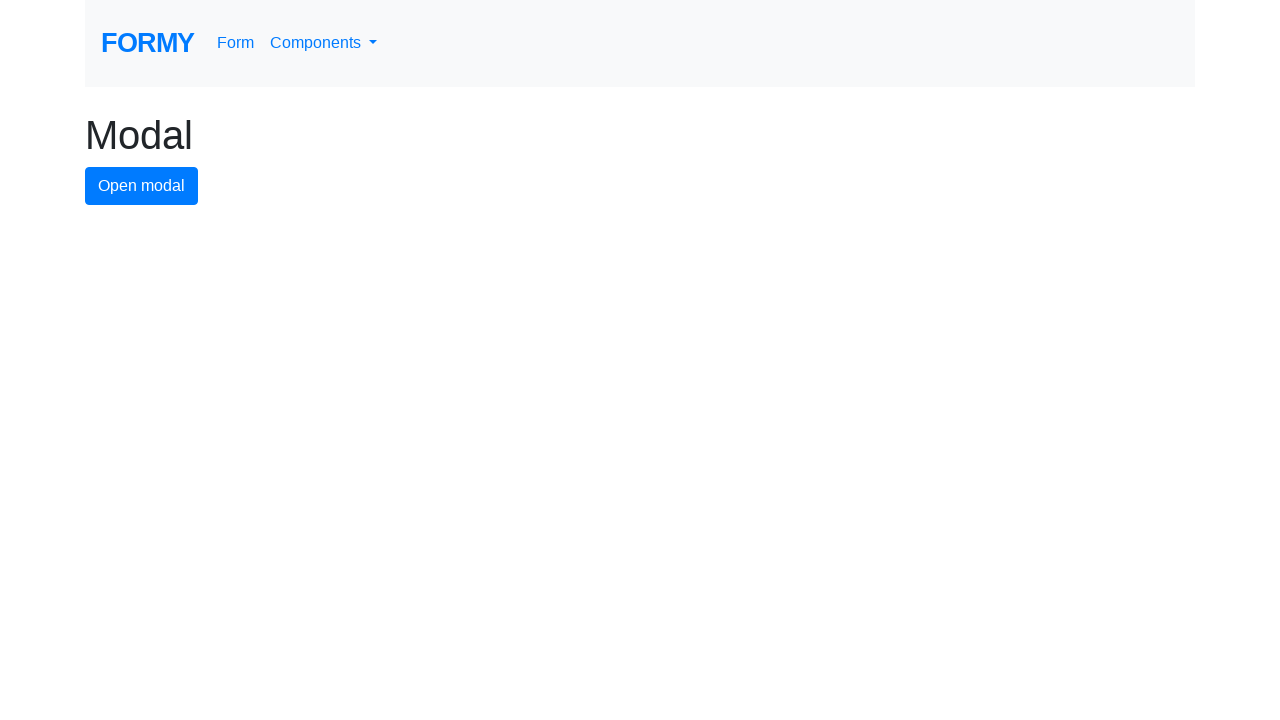

Clicked modal button to open the modal dialog at (142, 186) on #modal-button
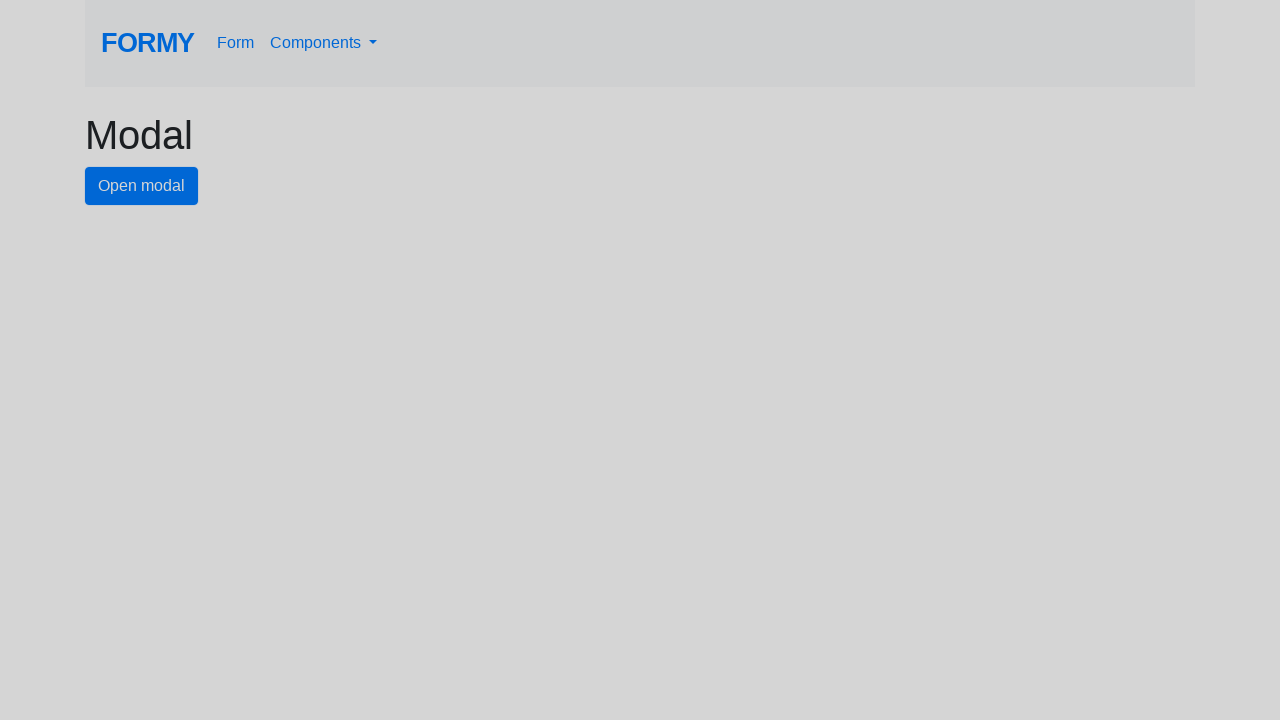

Modal dialog appeared with close button visible
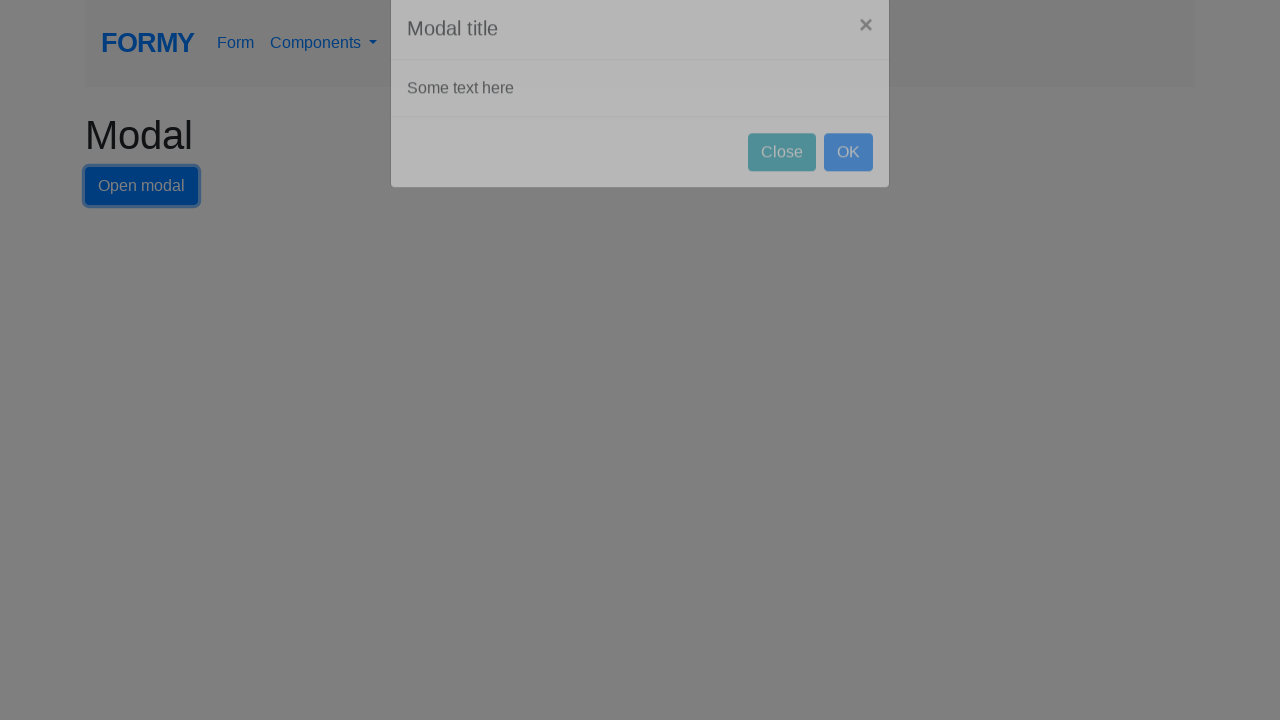

Executed JavaScript to click the close button
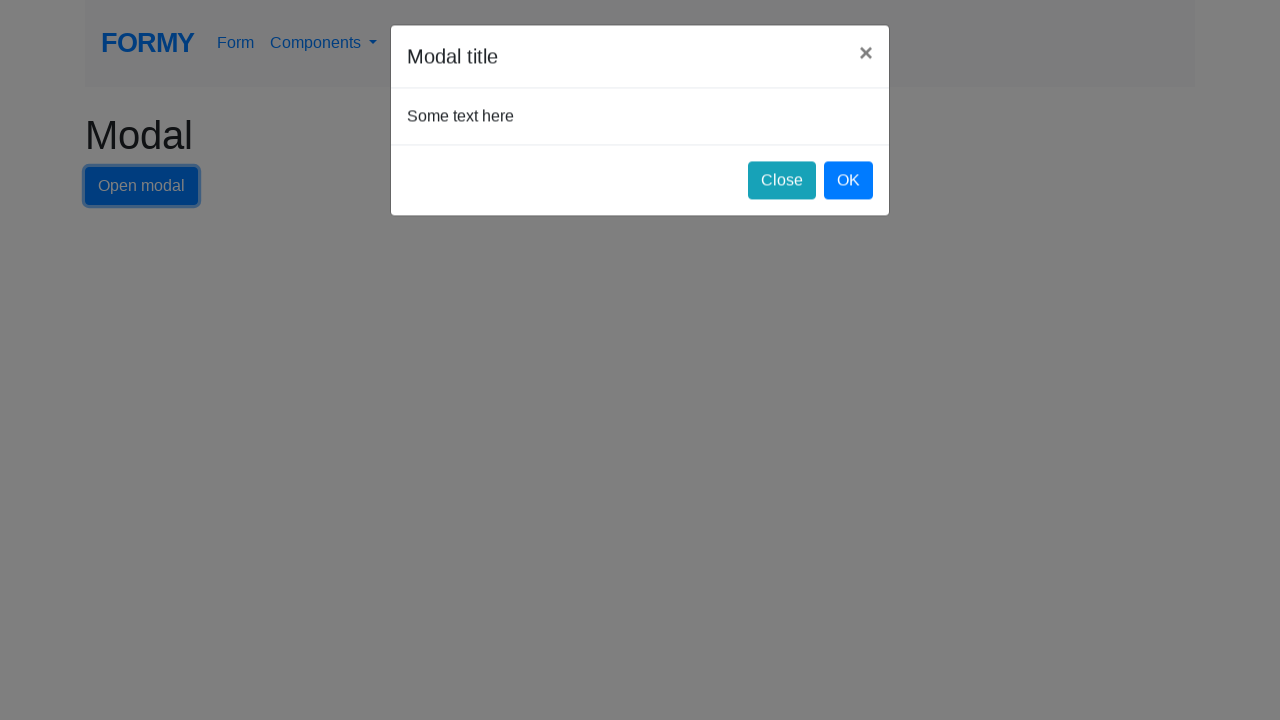

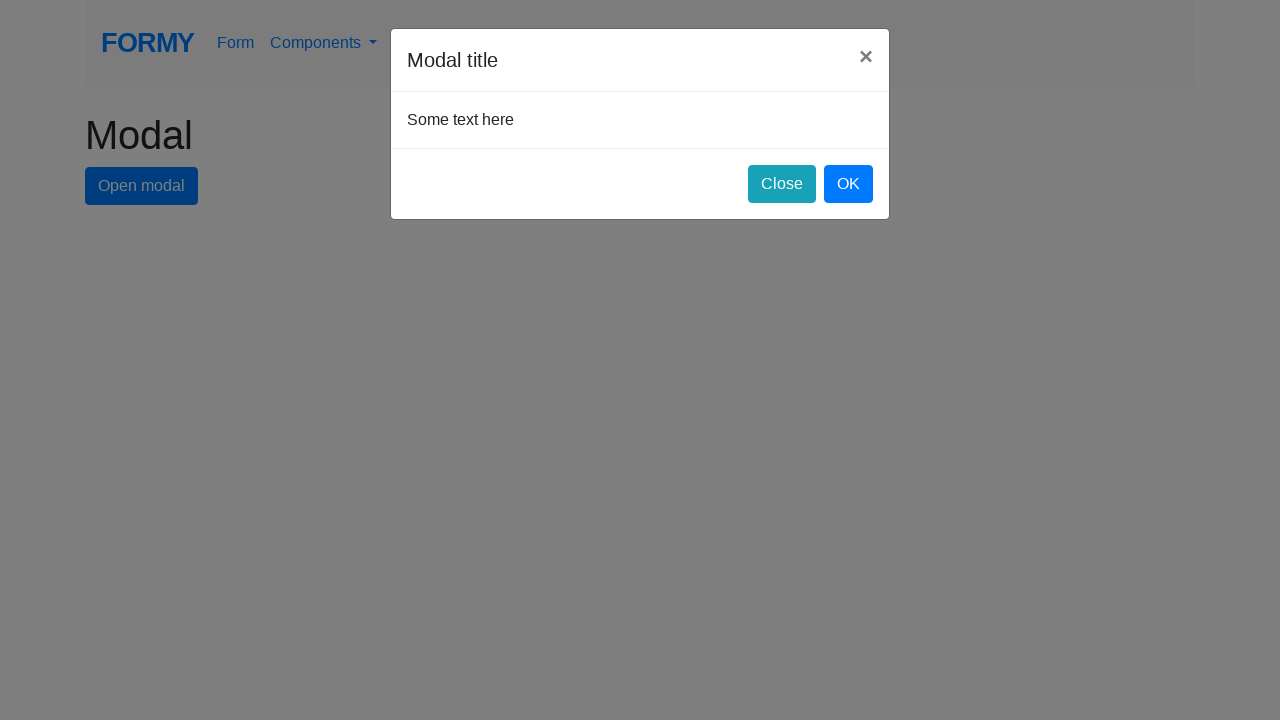